Basic browser automation test that navigates to an automation practice page and verifies the page loads by checking the page title.

Starting URL: https://rahulshettyacademy.com/AutomationPractice/

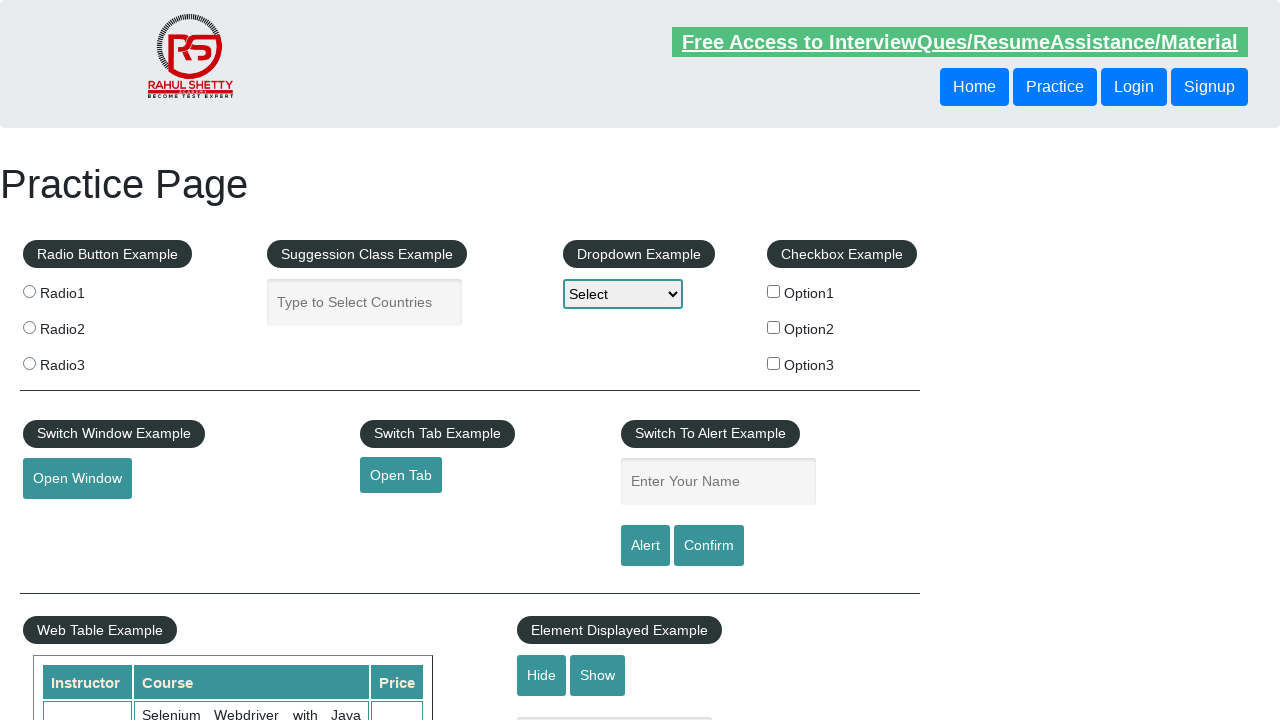

Navigated to automation practice page
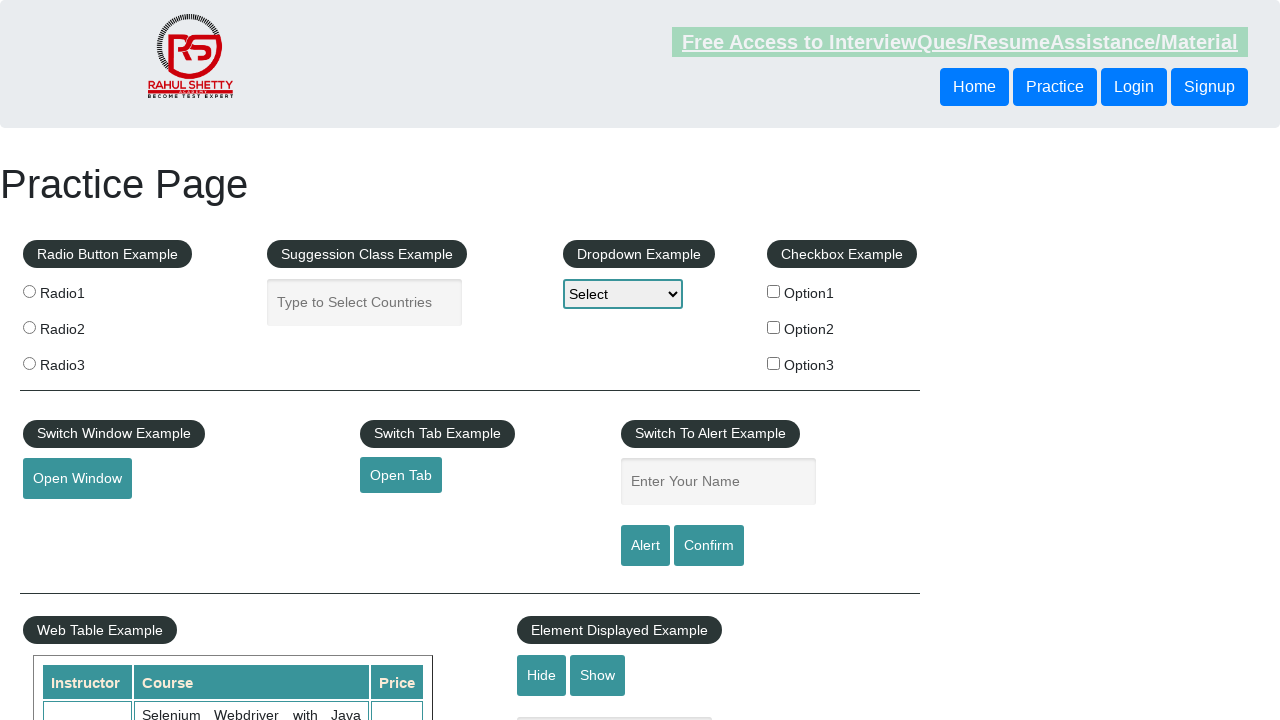

Page DOM content loaded
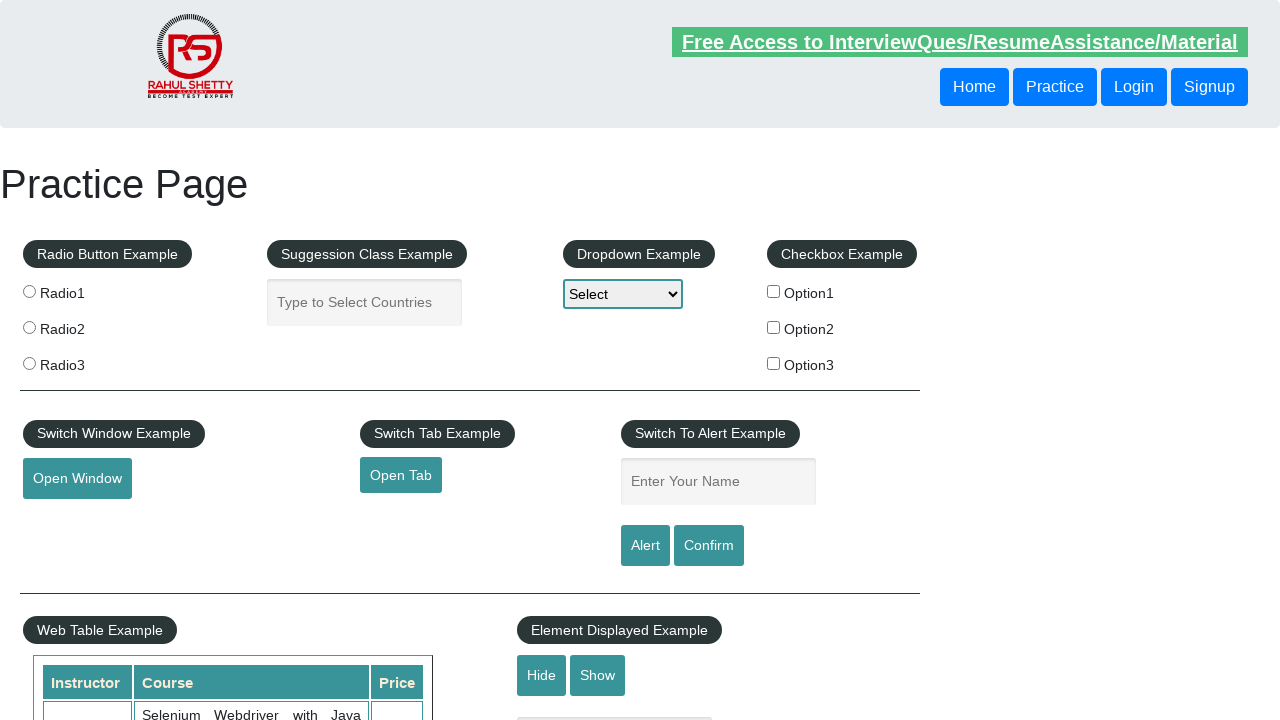

Retrieved page title: Practice Page
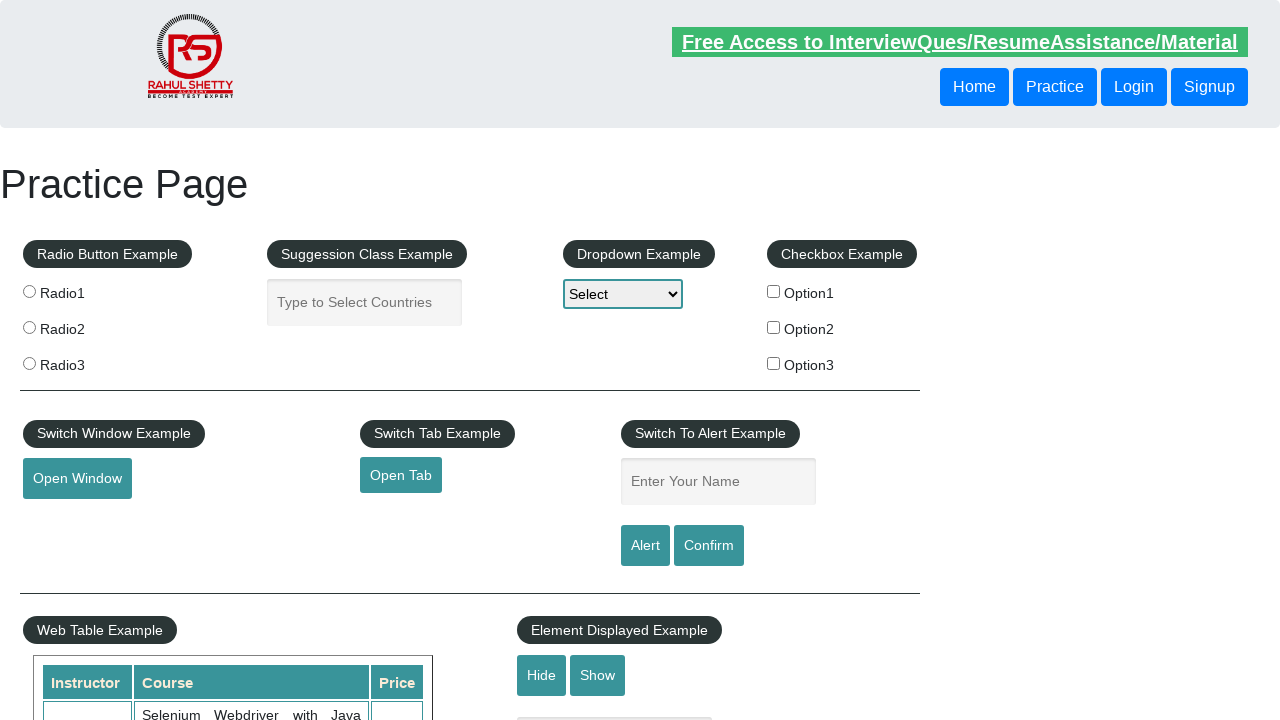

Page title printed to console
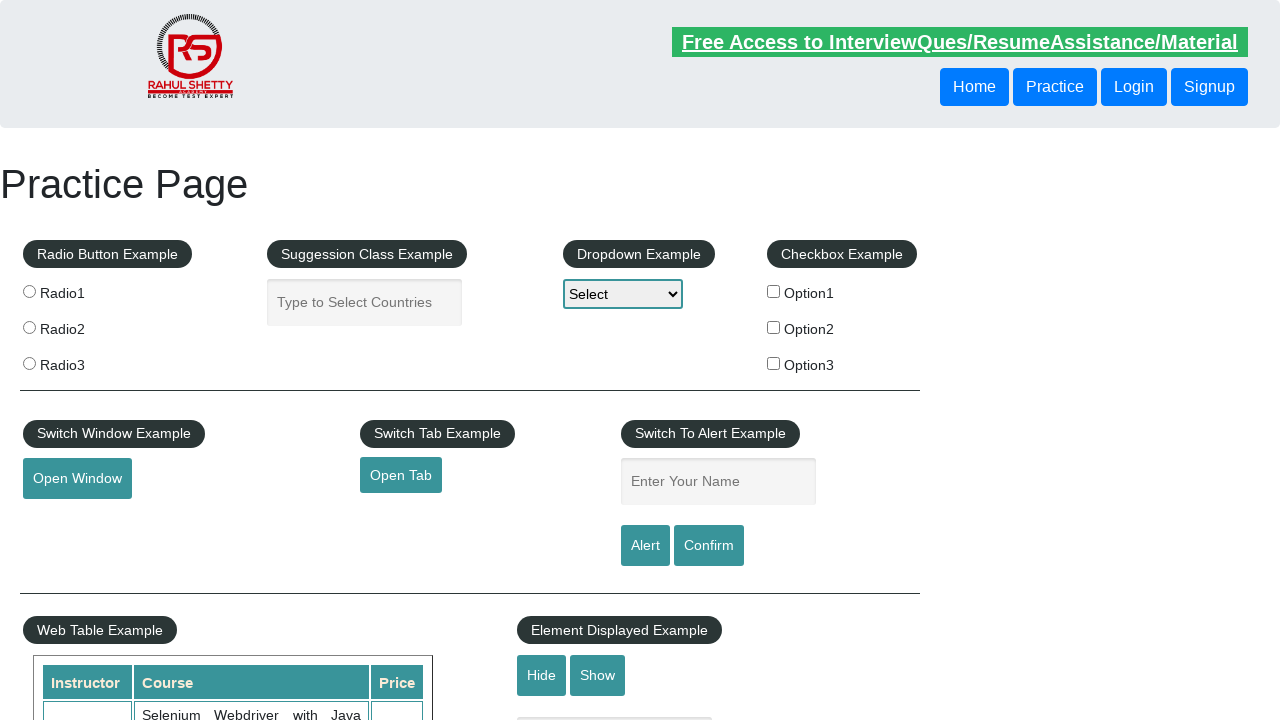

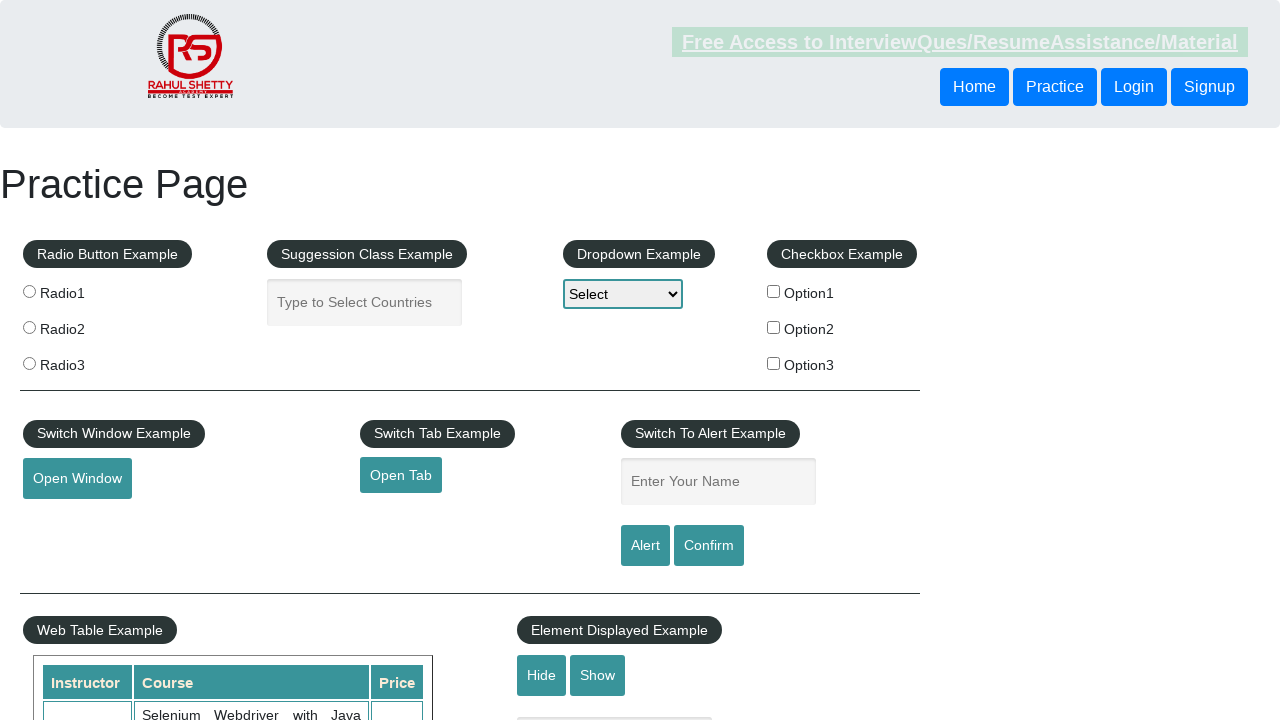